Tests JavaScript confirmation alert by clicking Cancel and verifying the result message

Starting URL: https://the-internet.herokuapp.com/javascript_alerts

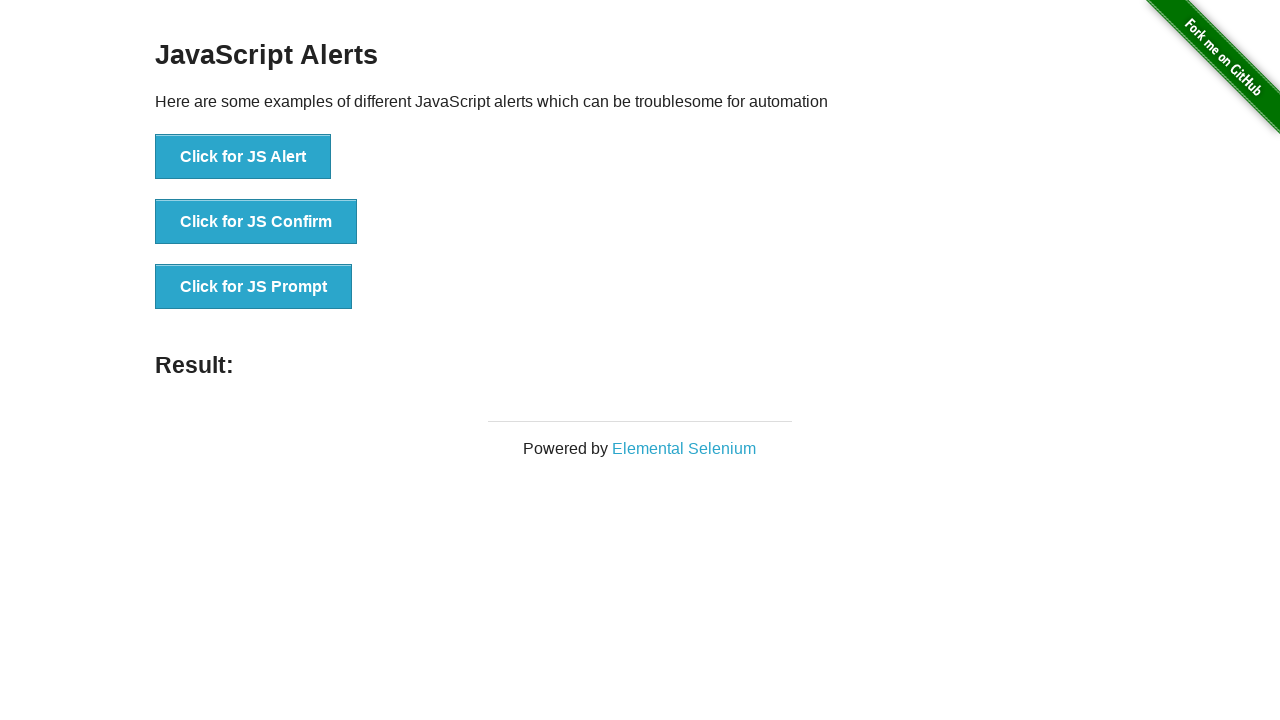

Set up dialog handler to dismiss confirmation alert
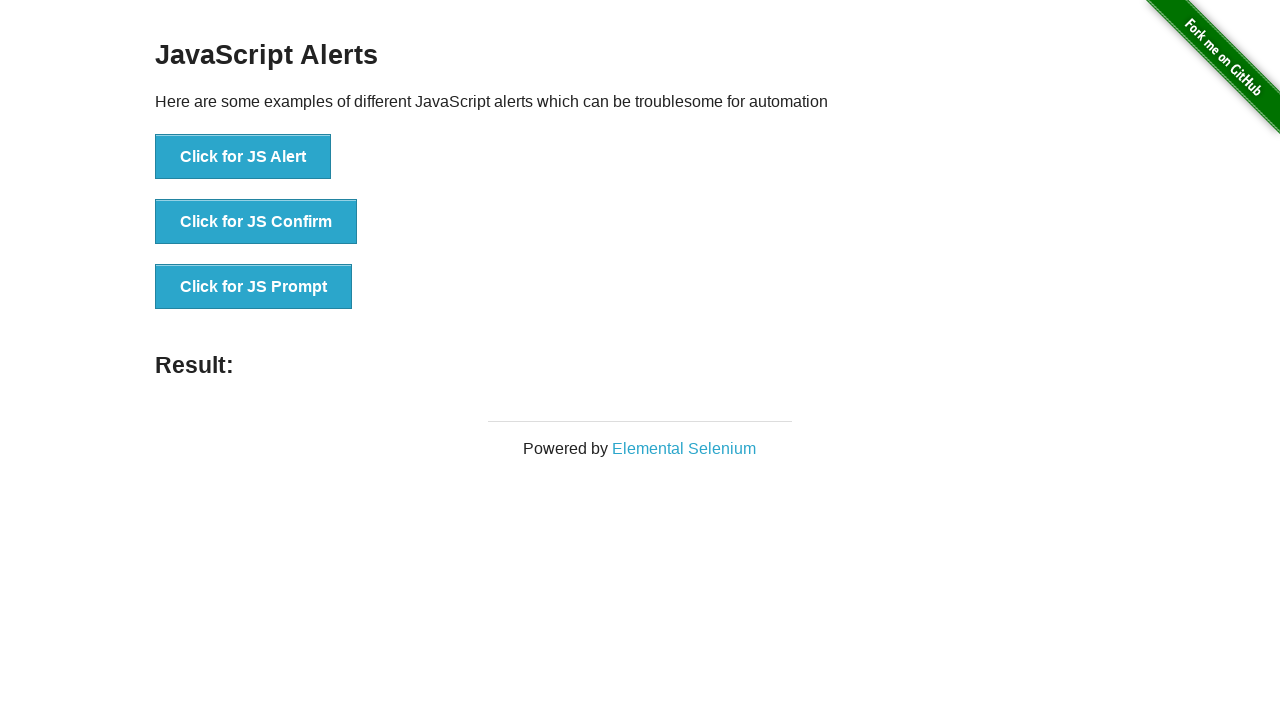

Clicked on JS Confirm button at (256, 222) on [onclick="jsConfirm()"]
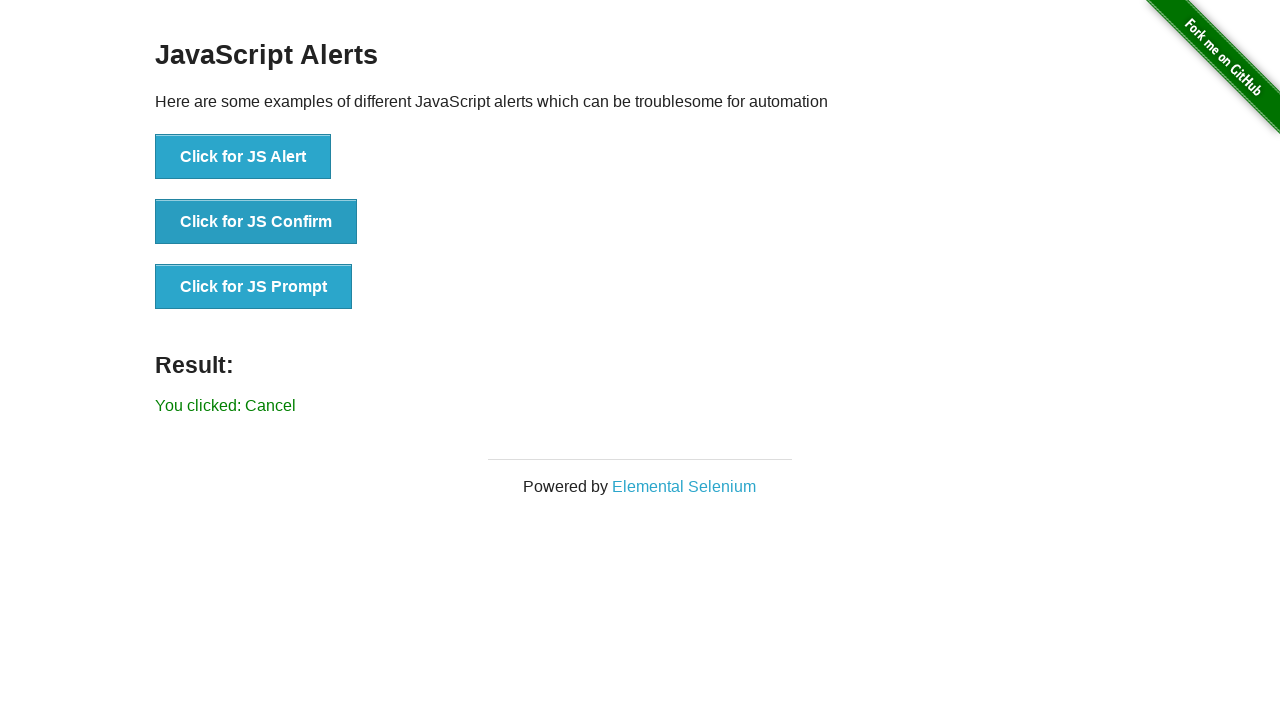

Waited for result element to appear
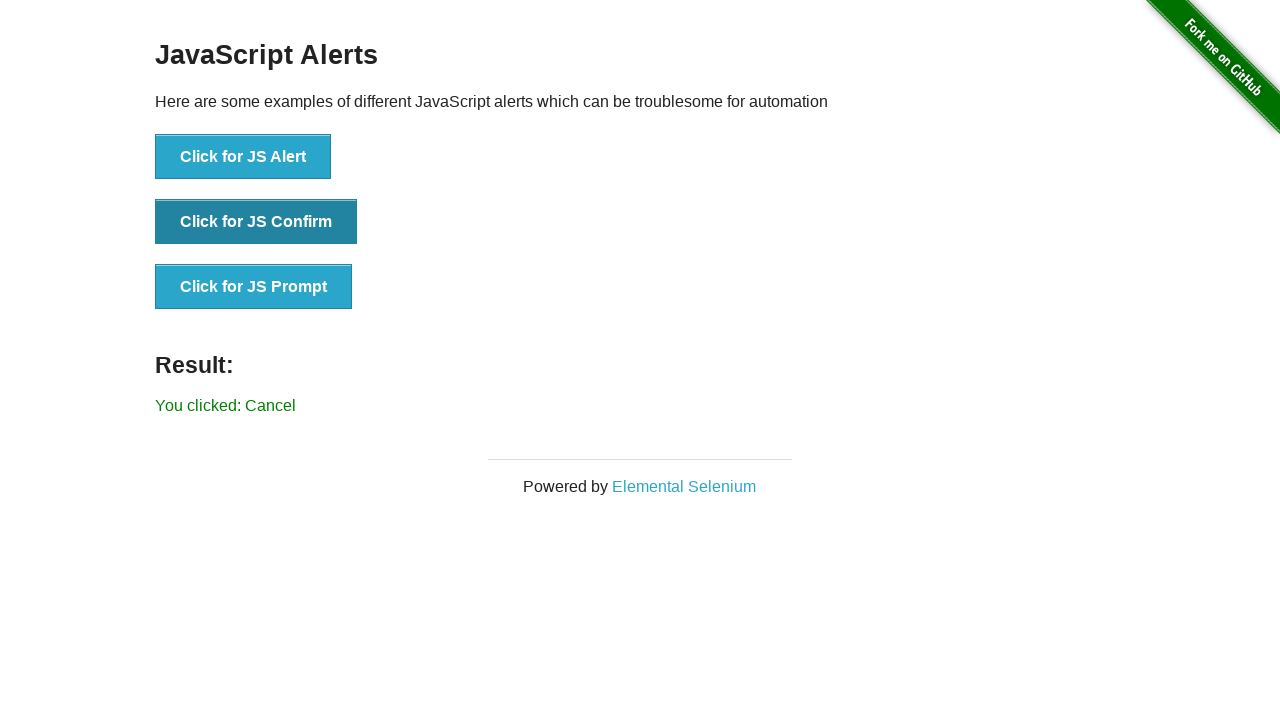

Verified result message shows 'You clicked: Cancel'
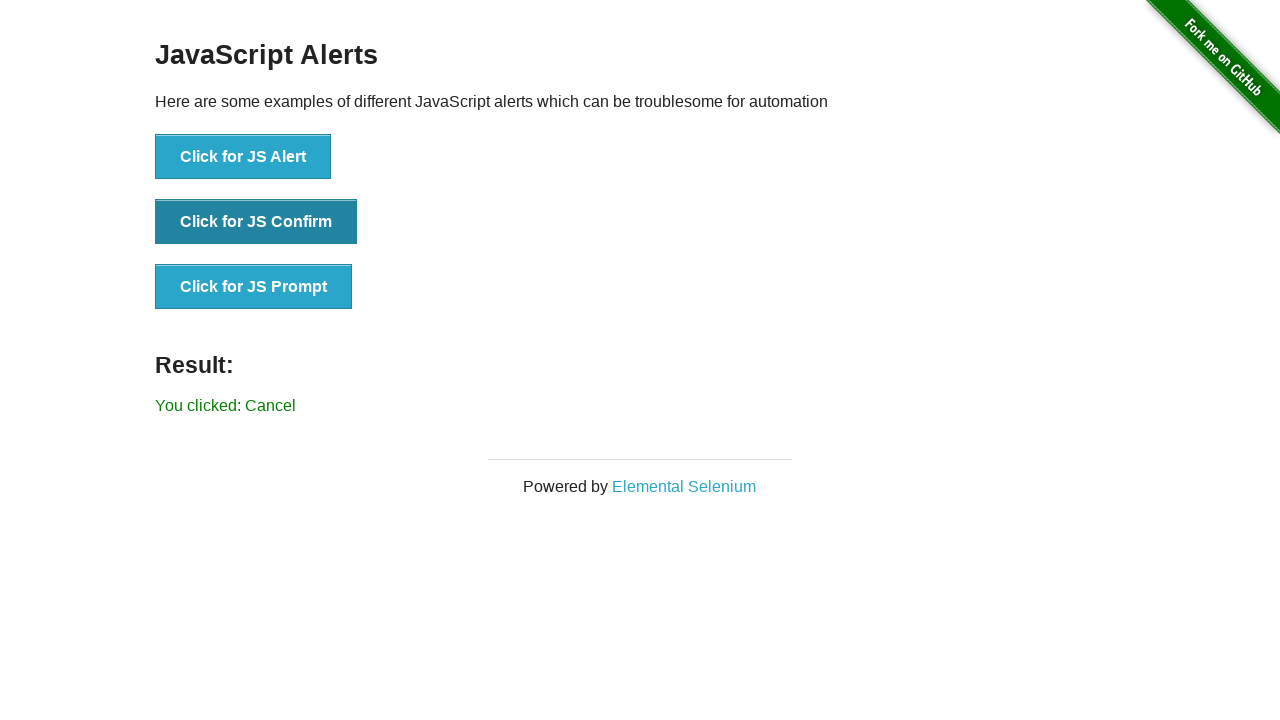

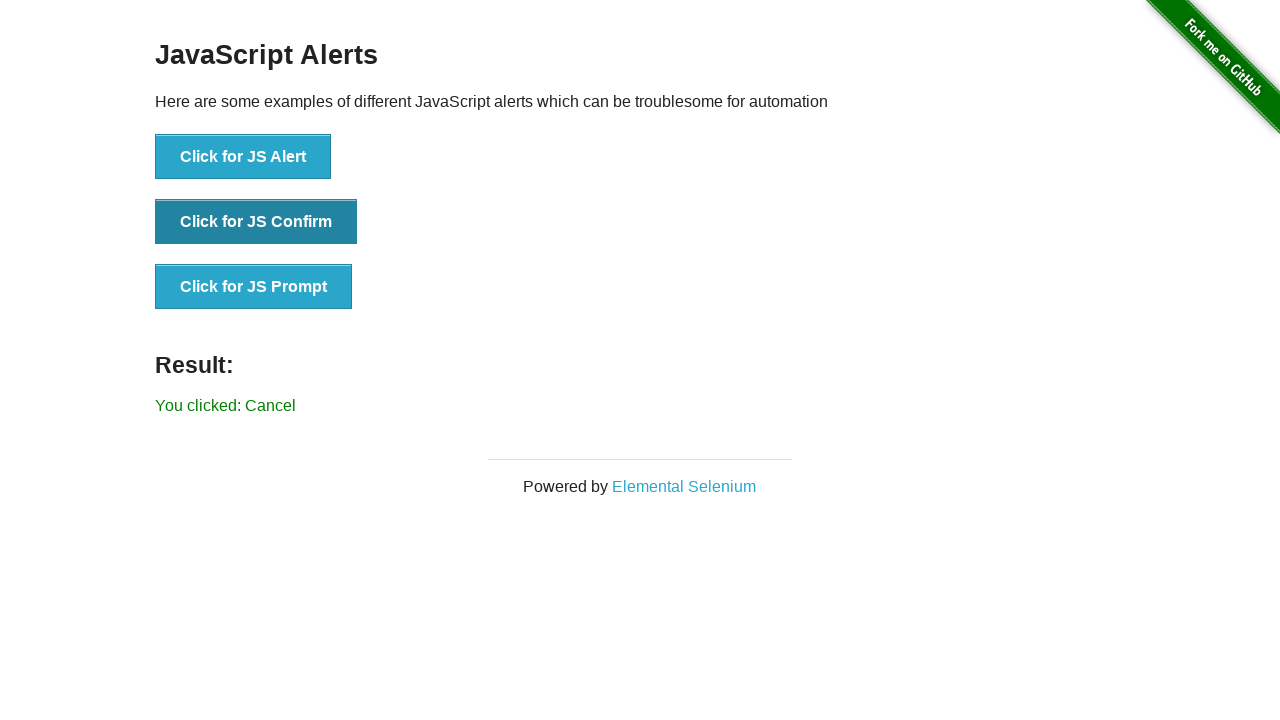